Tests deleting todo items by hovering over them and clicking the delete button.

Starting URL: https://todomvc.com/examples/react/dist/#/

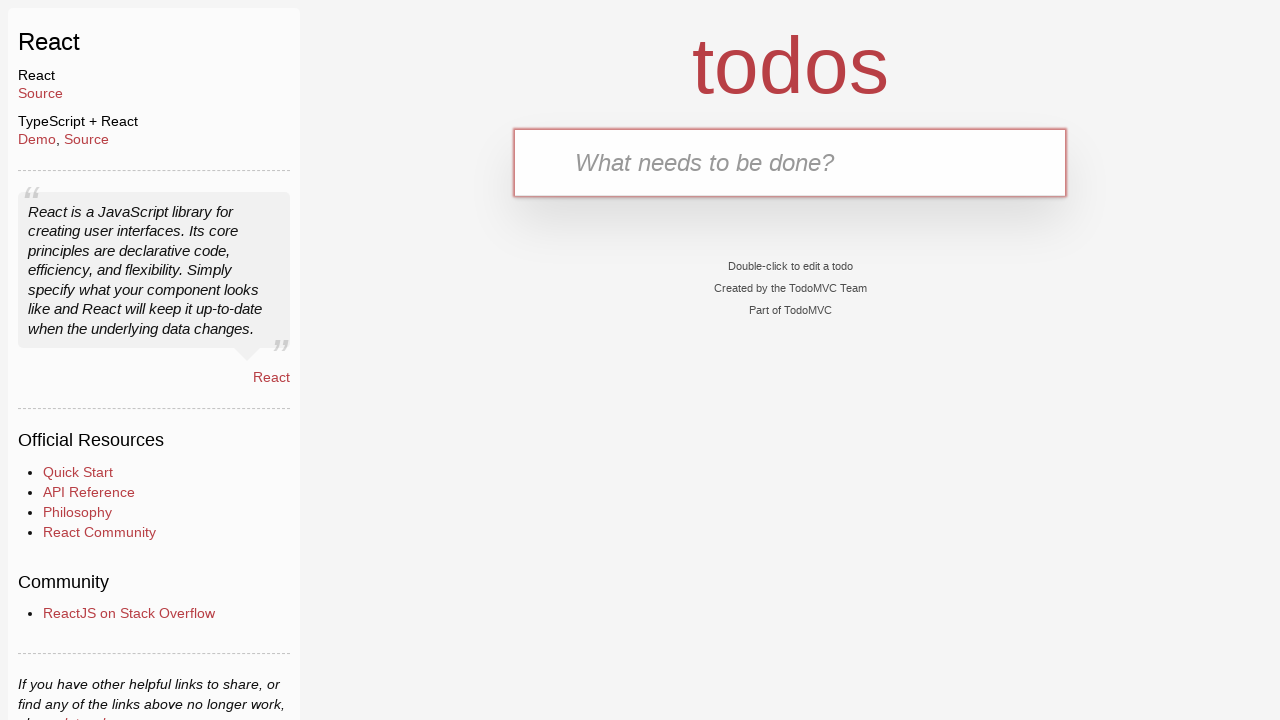

Filled first todo input with 'Get loan for car' on internal:testid=[data-testid="text-input"s]
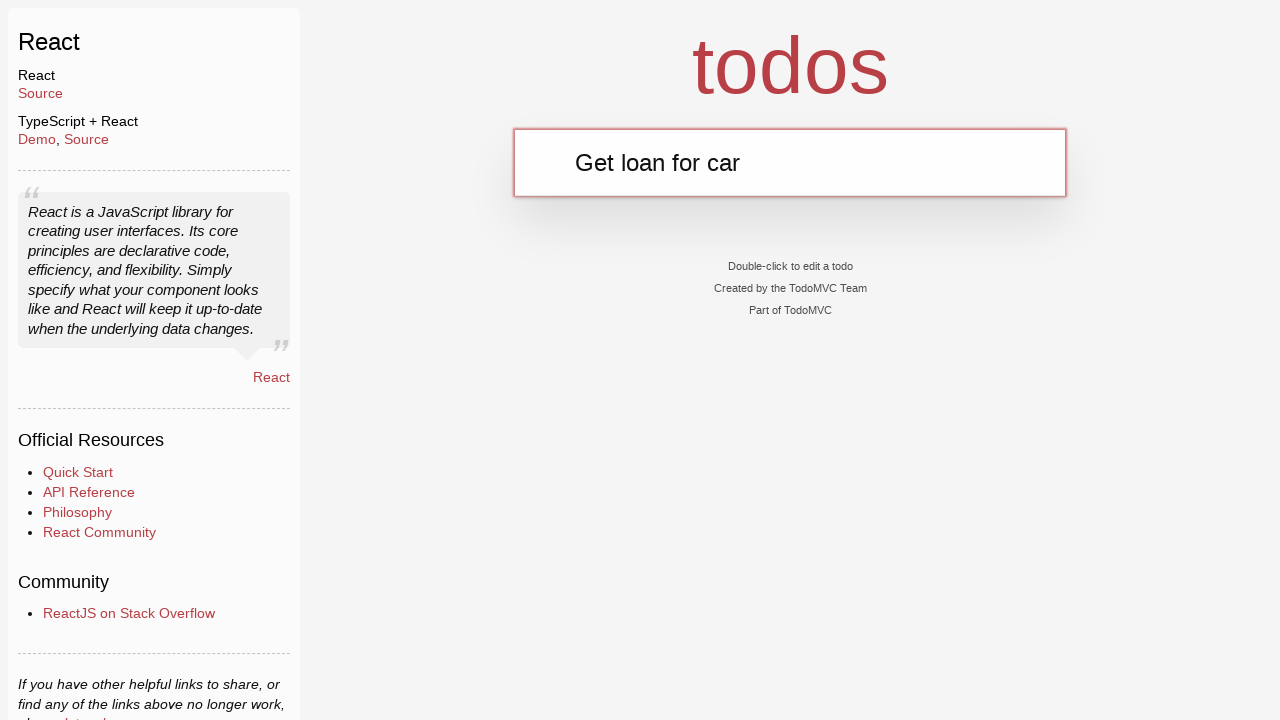

Pressed Enter to add first todo on internal:testid=[data-testid="text-input"s]
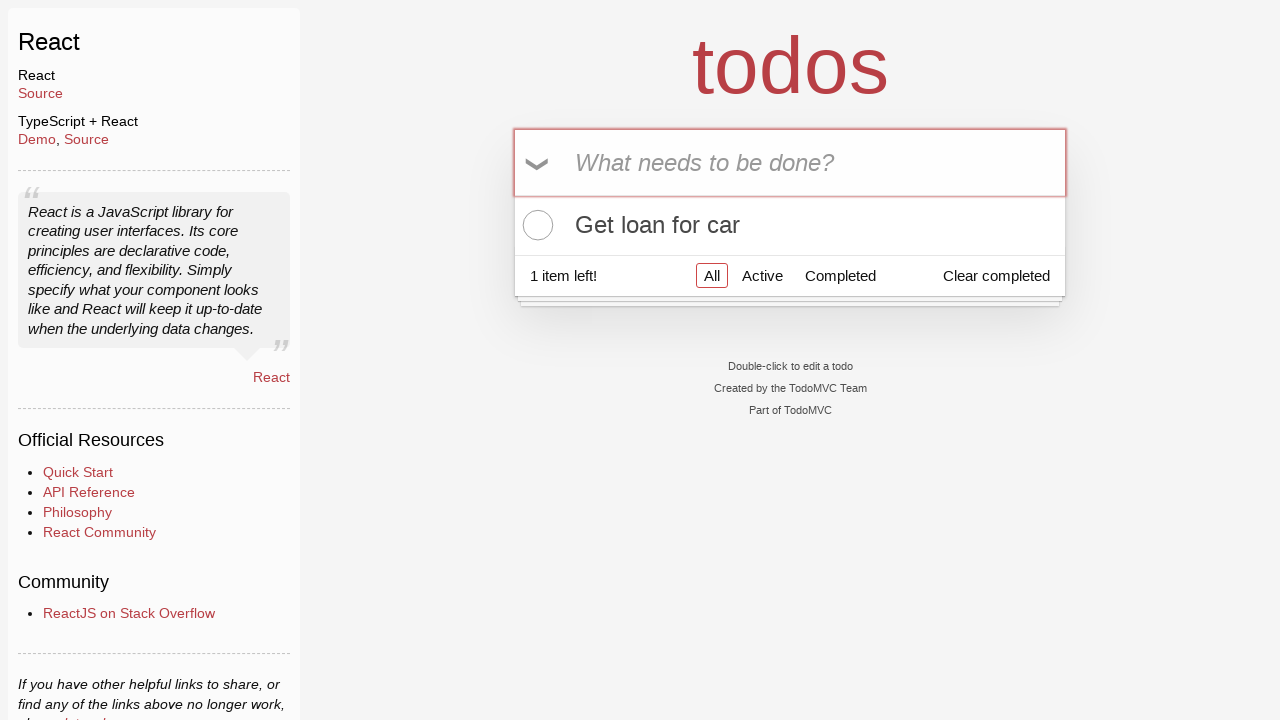

Filled second todo input with 'Make 1st payment' on internal:testid=[data-testid="text-input"s]
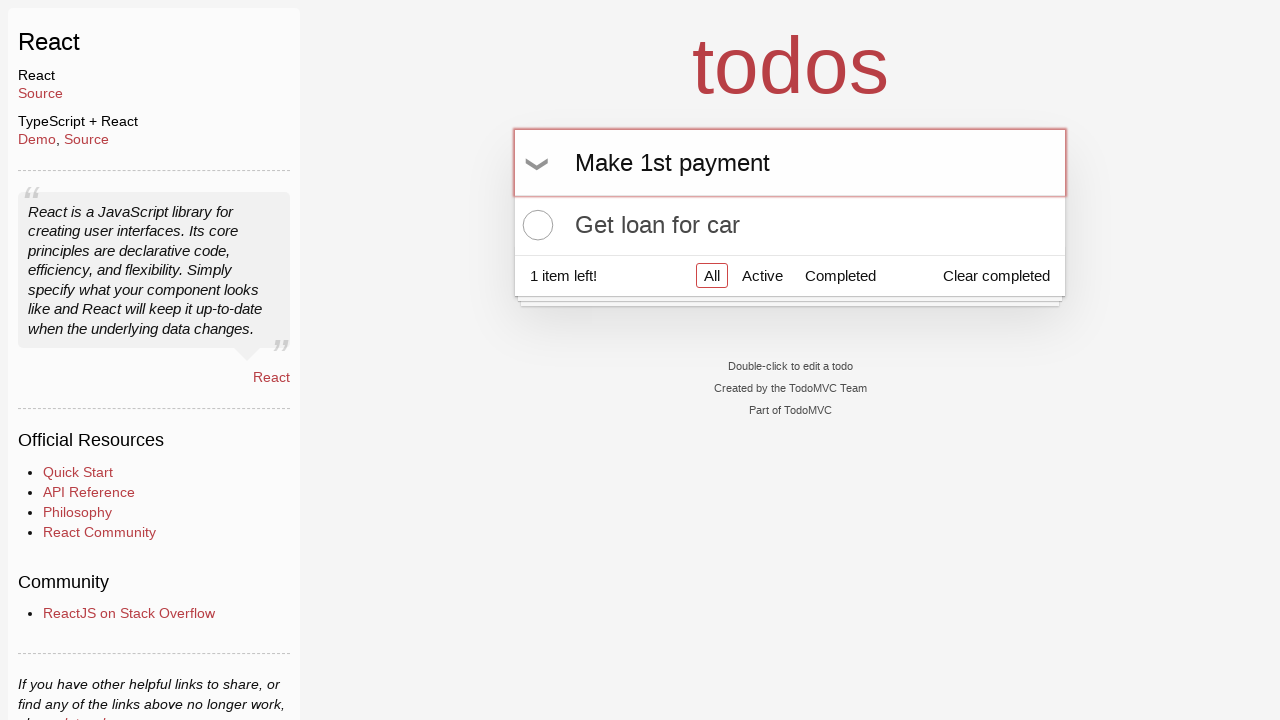

Pressed Enter to add second todo on internal:testid=[data-testid="text-input"s]
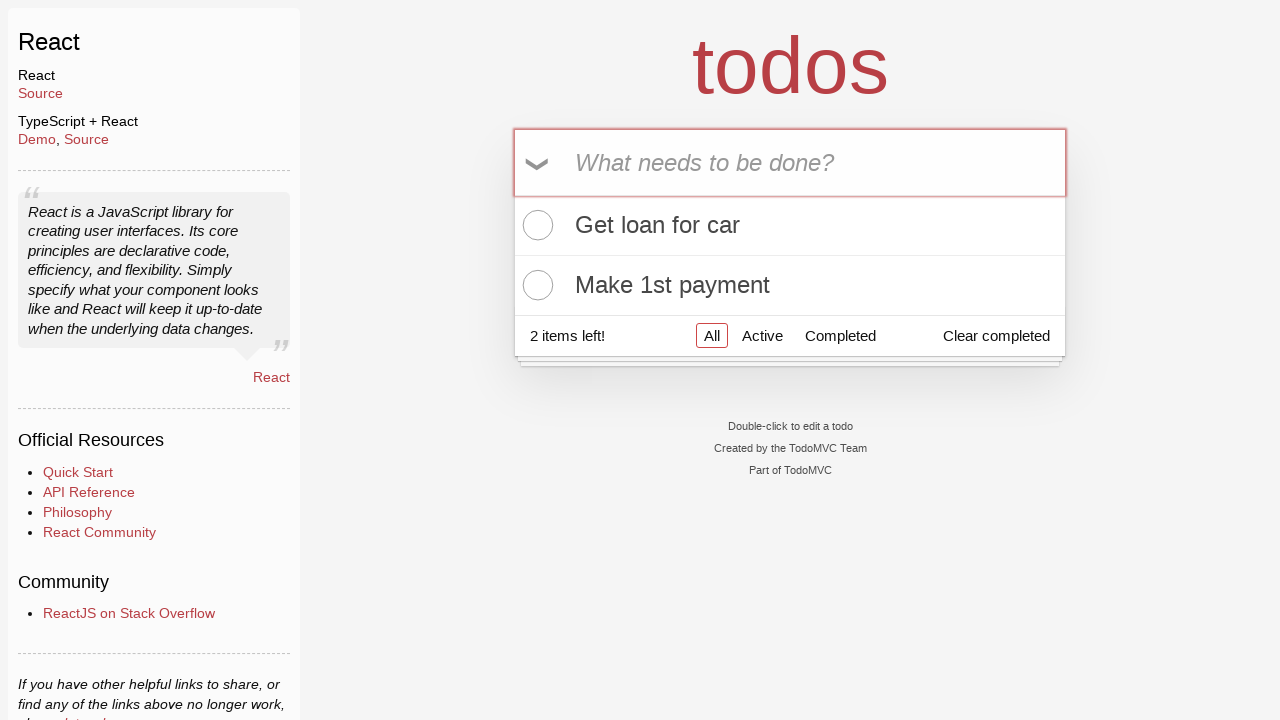

Hovered over first todo item at (790, 226) on internal:testid=[data-testid="todo-item"s] >> nth=0
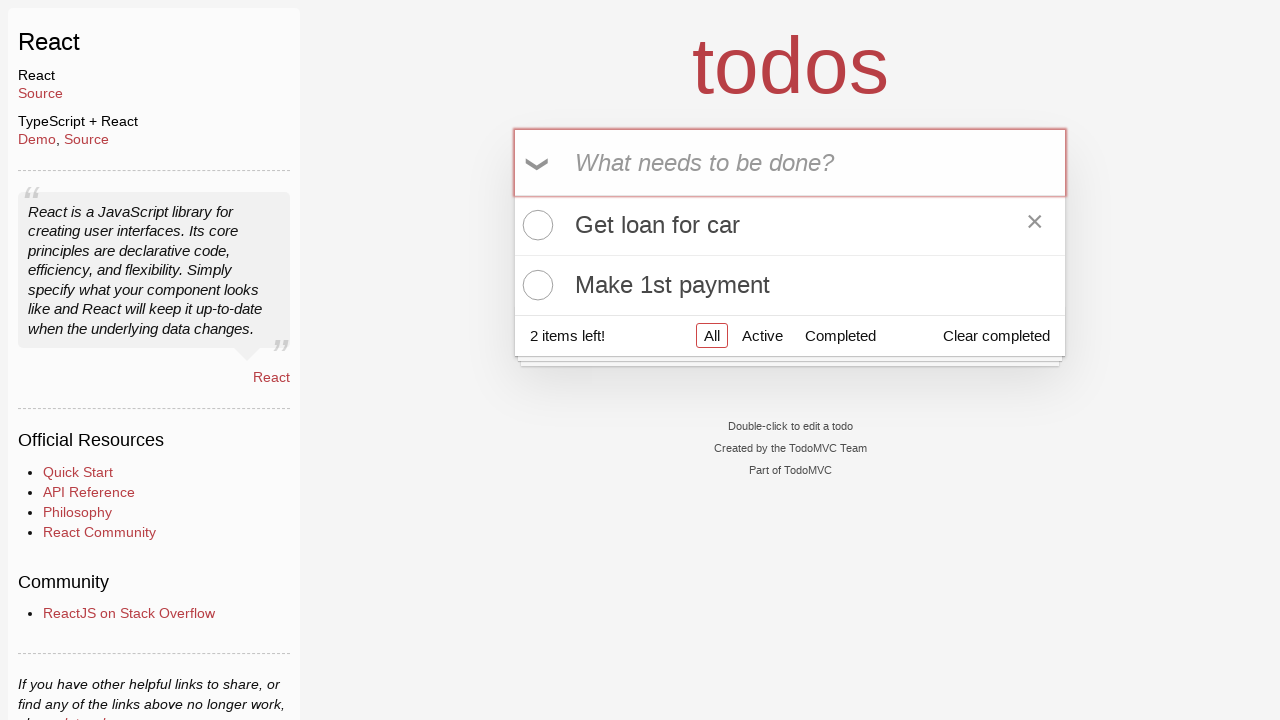

Clicked delete button for first todo at (1035, 225) on internal:testid=[data-testid="todo-item-button"s] >> nth=0
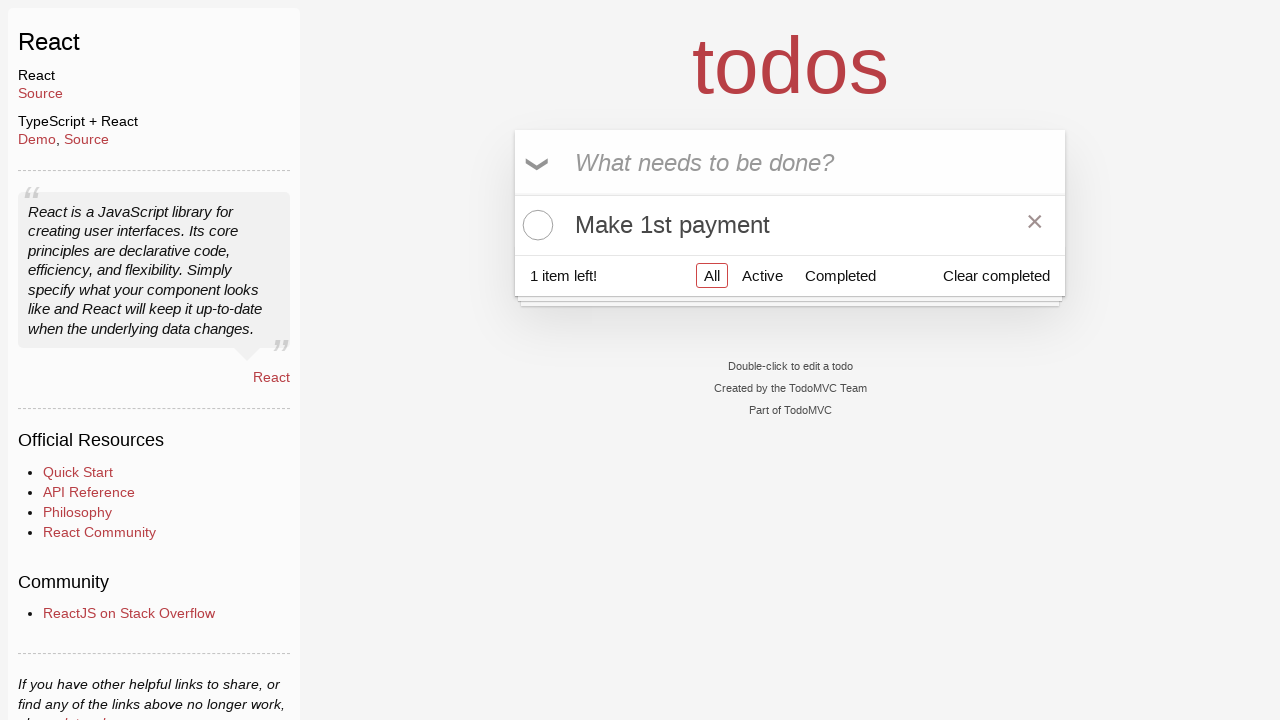

Hovered over remaining todo item at (790, 225) on internal:testid=[data-testid="todo-item"s] >> nth=0
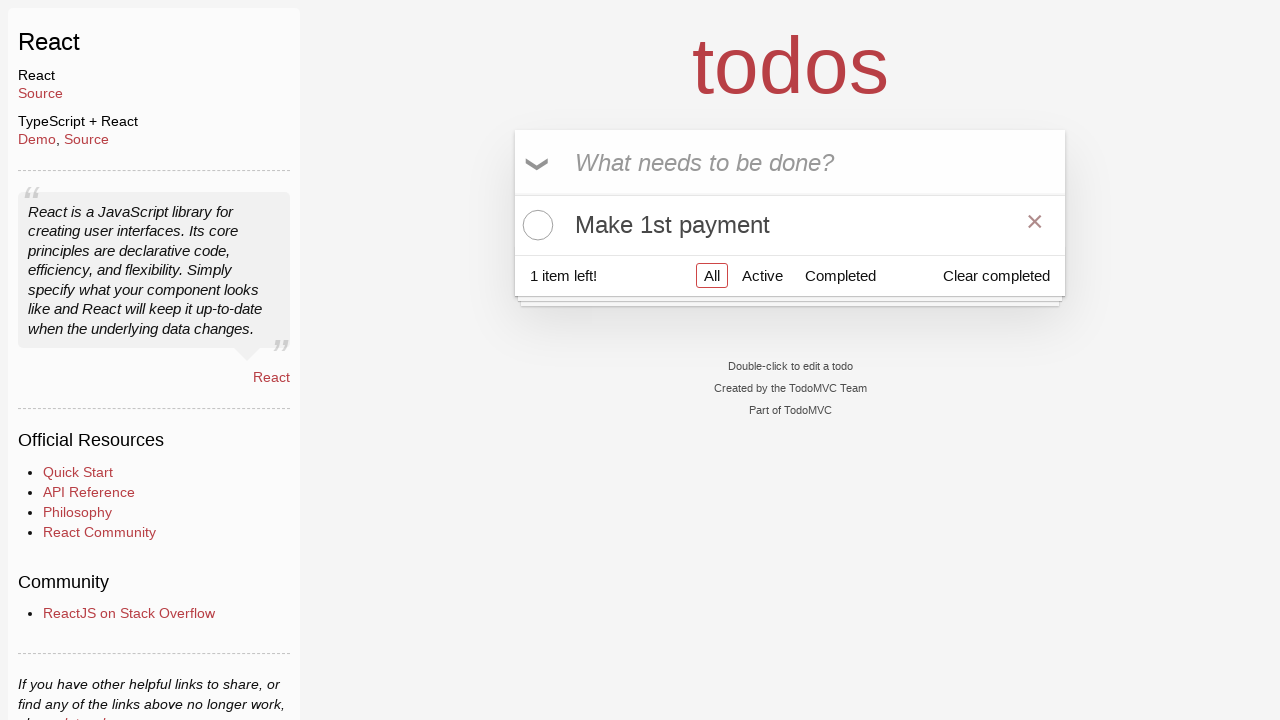

Clicked delete button for remaining todo at (1035, 225) on internal:testid=[data-testid="todo-item-button"s]
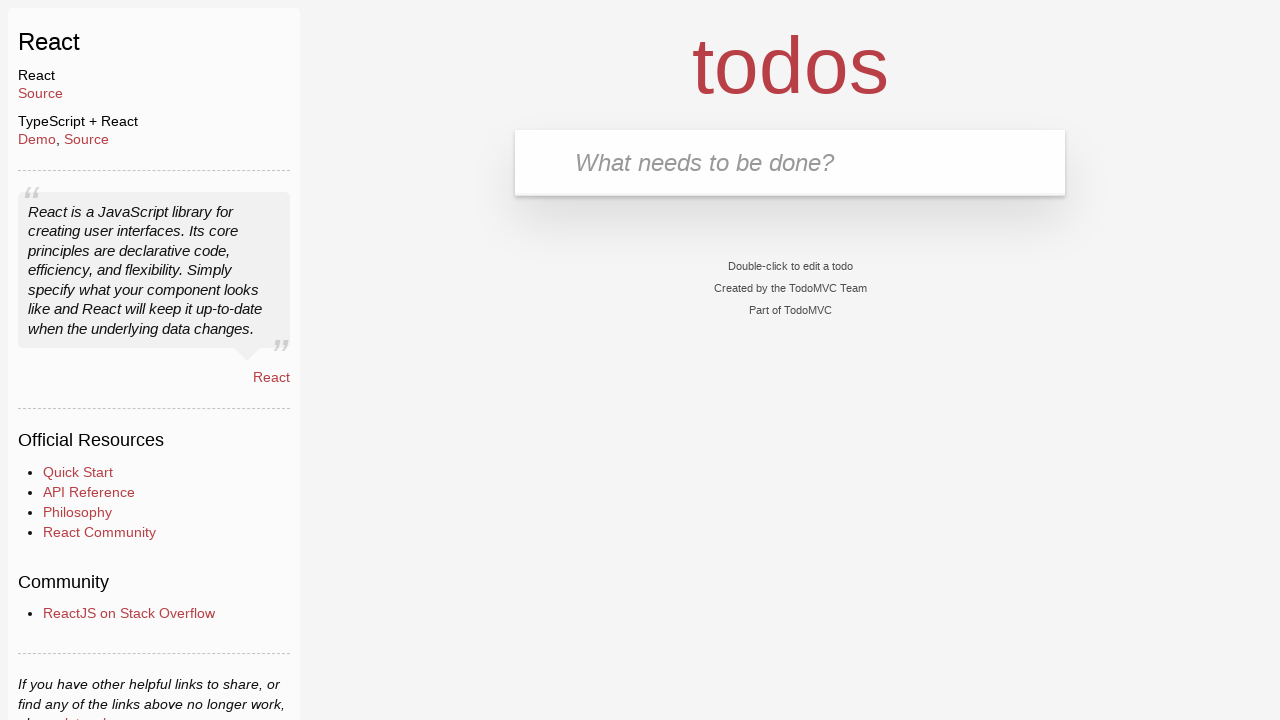

Waited 500ms for deletion to complete
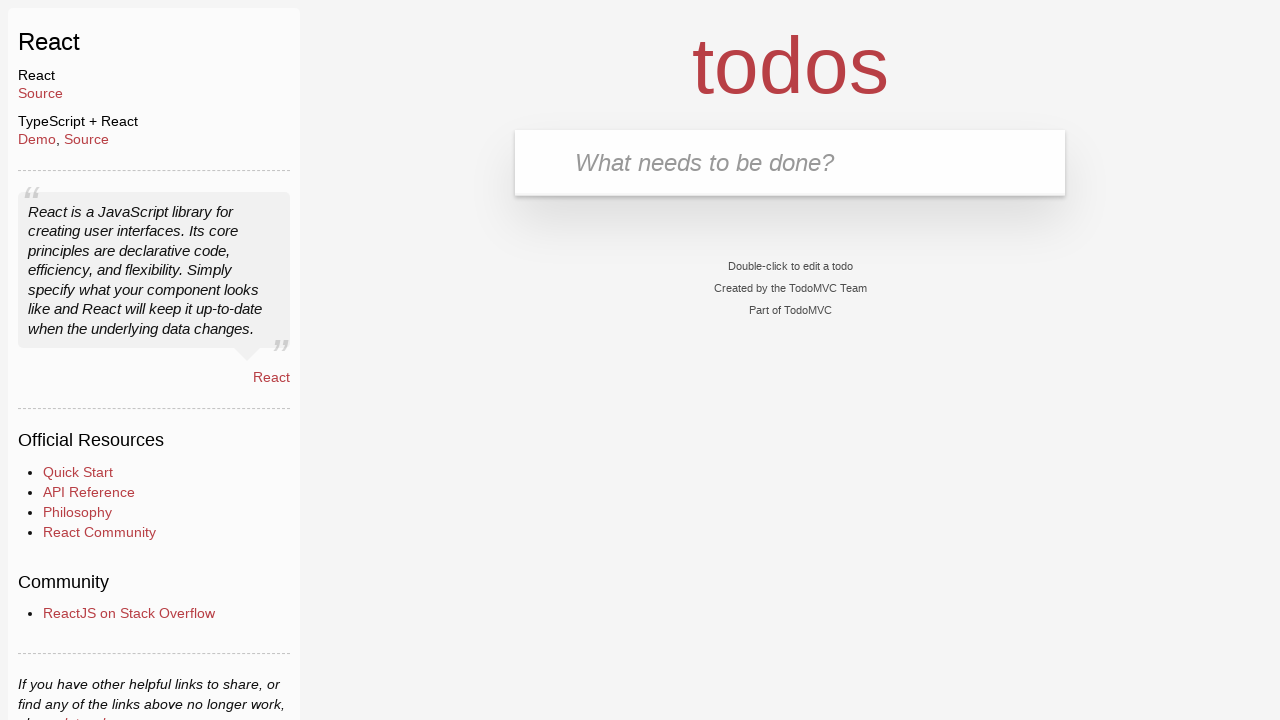

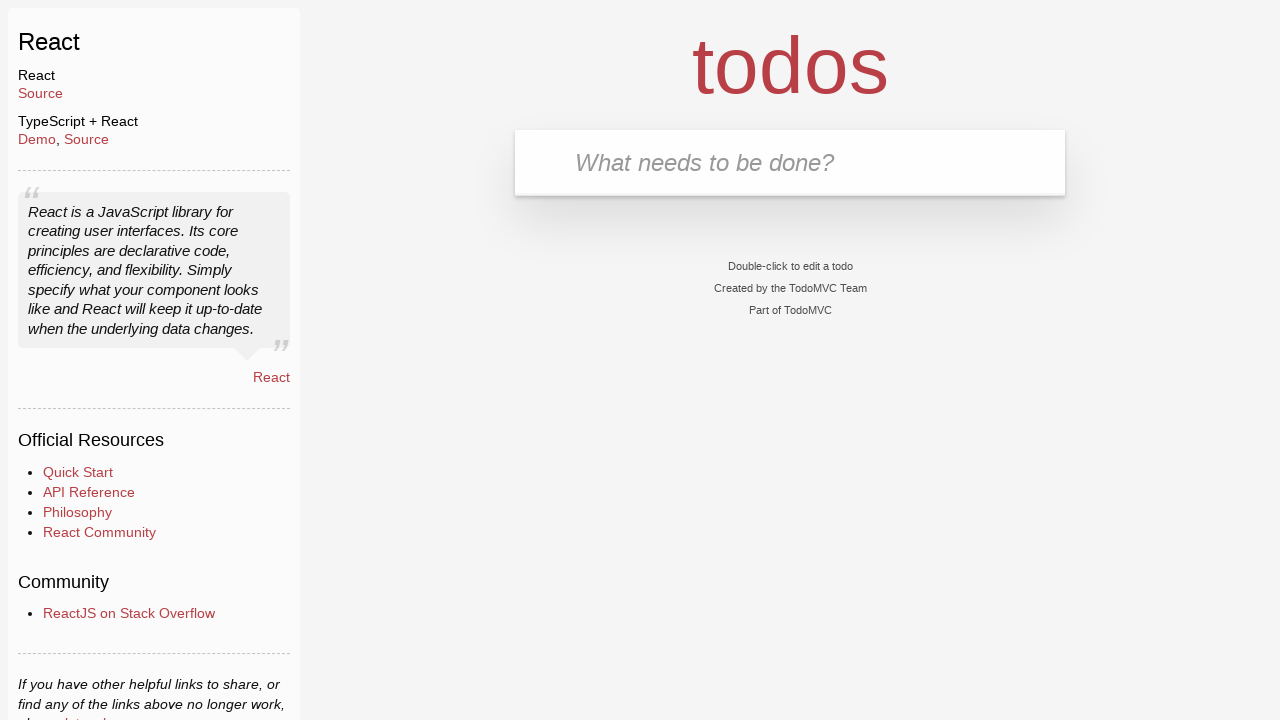